Tests checkbox functionality by locating two checkboxes and clicking on checkbox1 to select it (checkbox2 is already selected by default)

Starting URL: https://the-internet.herokuapp.com/checkboxes

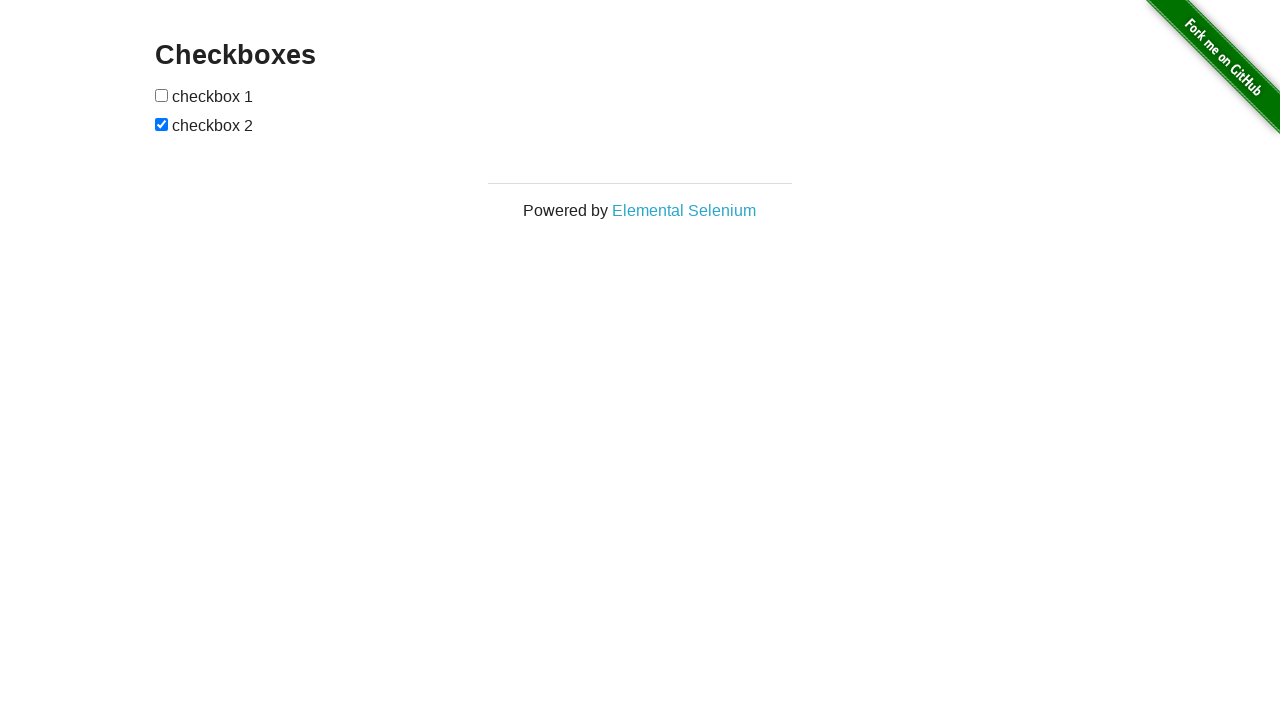

Clicked checkbox1 to select it at (162, 95) on (//input[@type='checkbox'])[1]
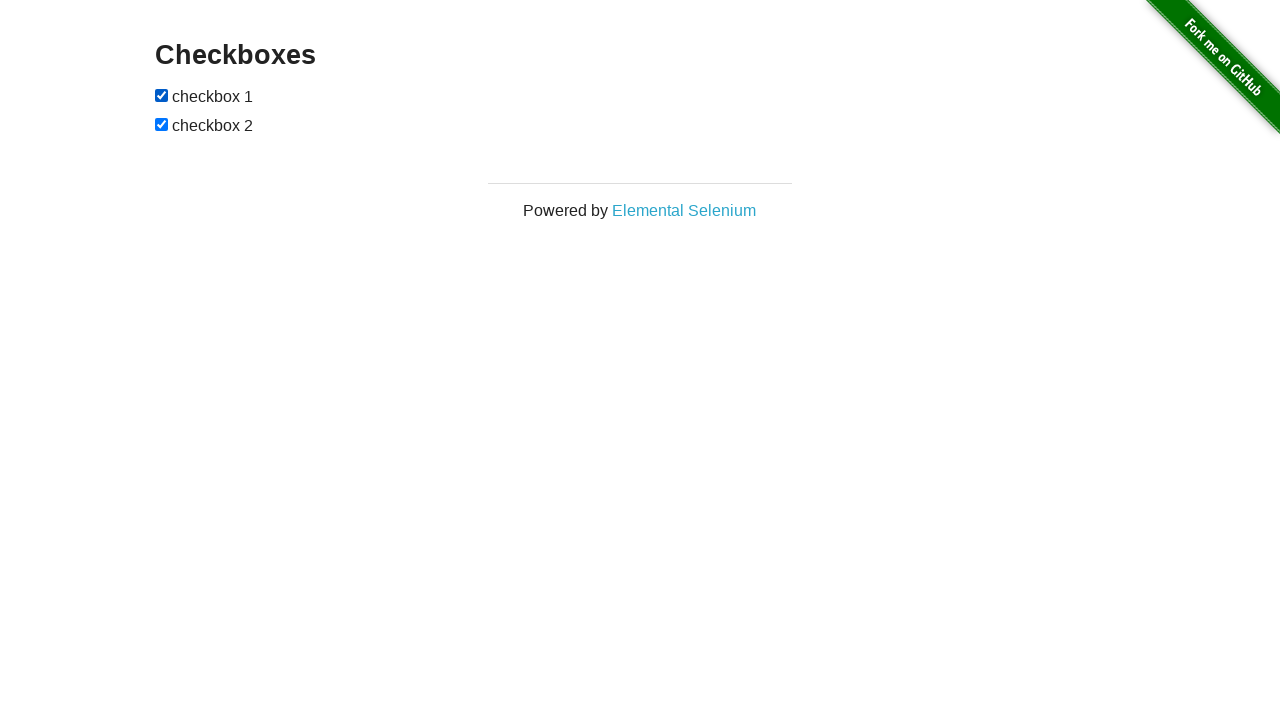

Waited 1 second to observe checkbox selection result
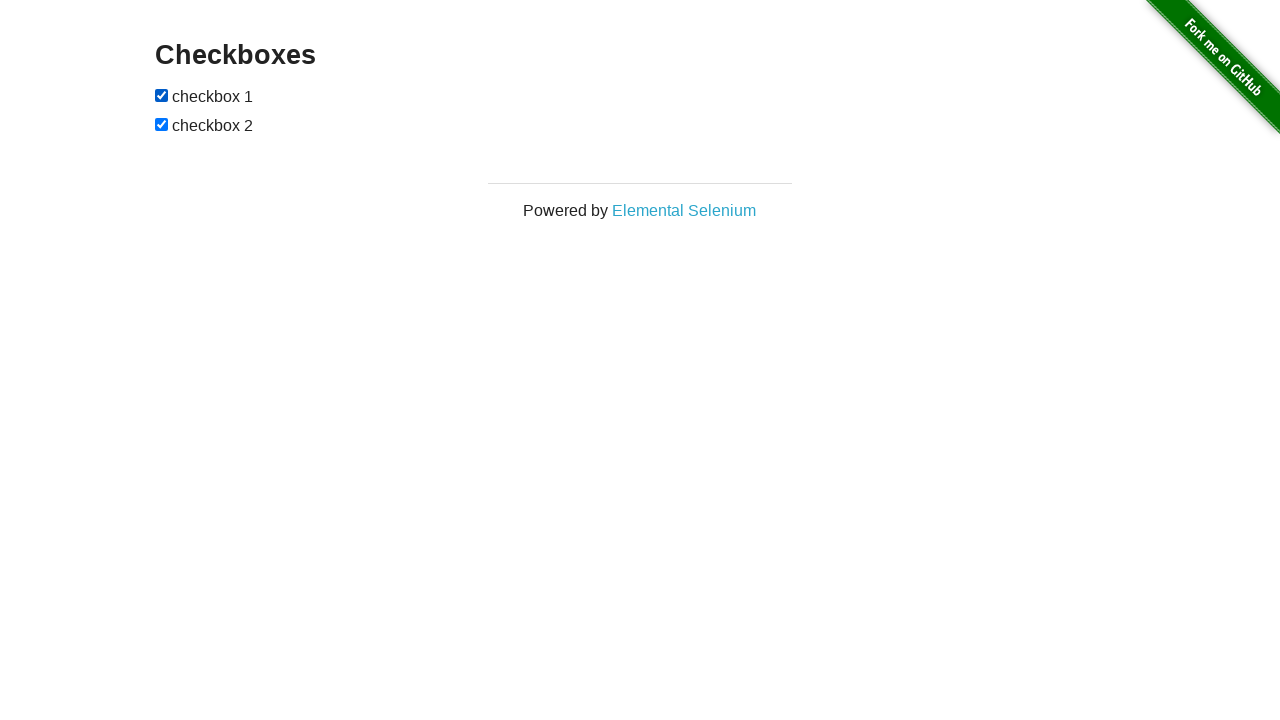

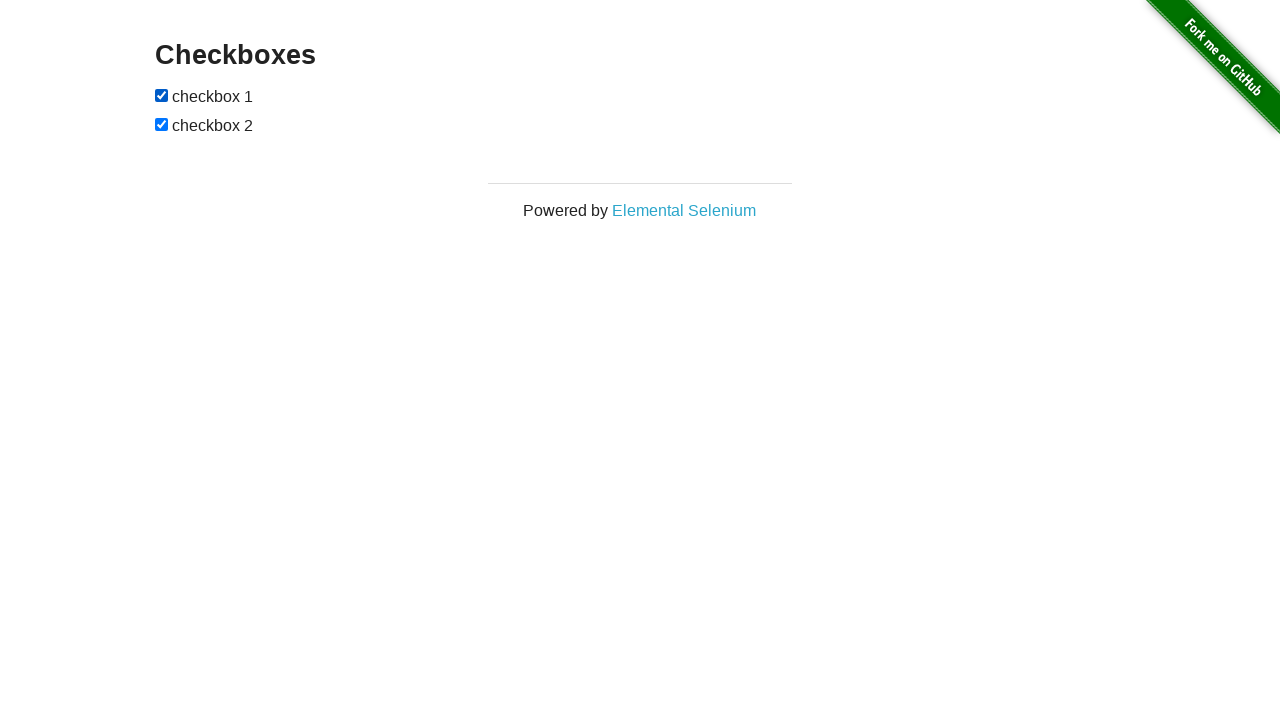